Tests checkbox functionality by clicking all unselected checkboxes on the page to ensure they can be selected.

Starting URL: https://qa-practice.netlify.app/checkboxes

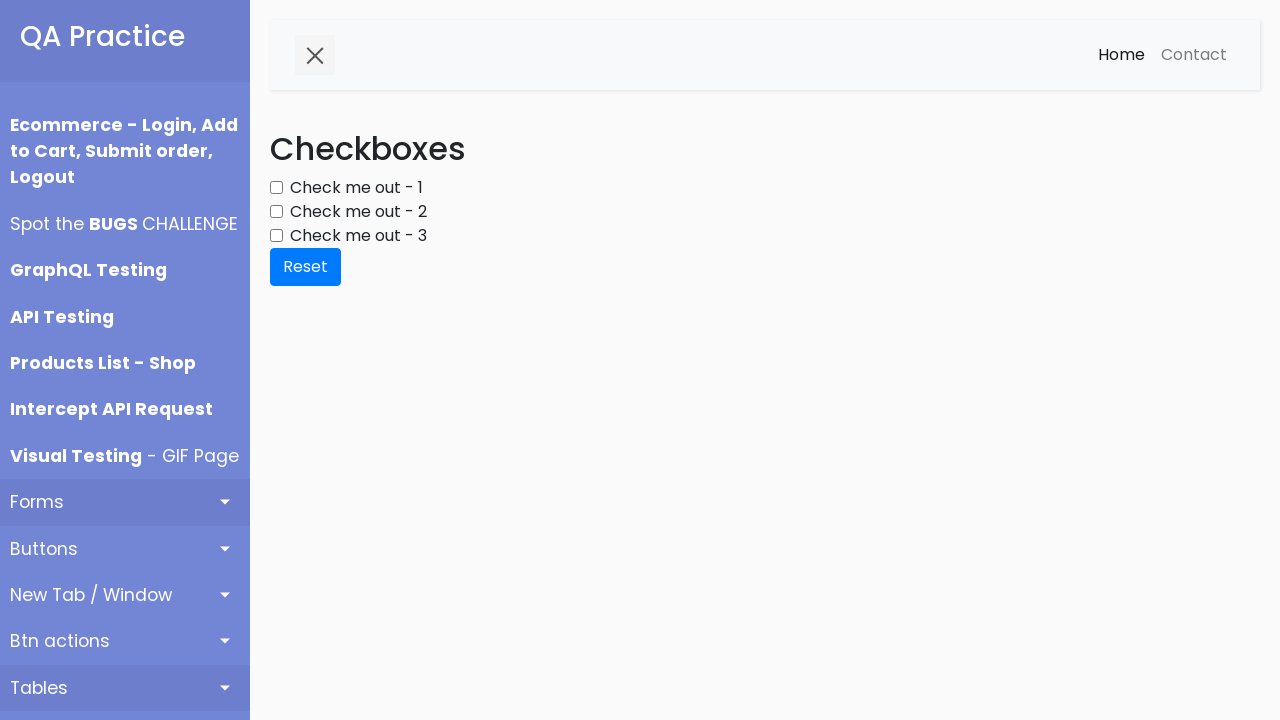

Navigated to checkbox test page
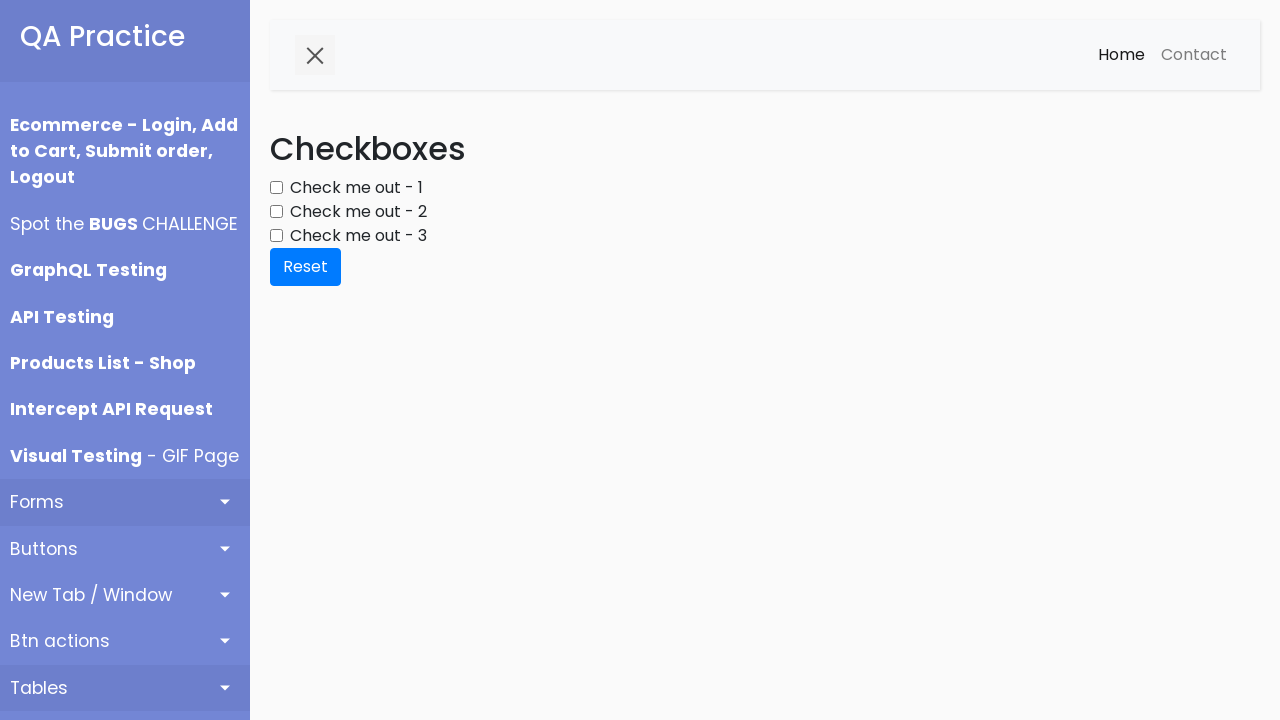

Located all checkboxes on the page
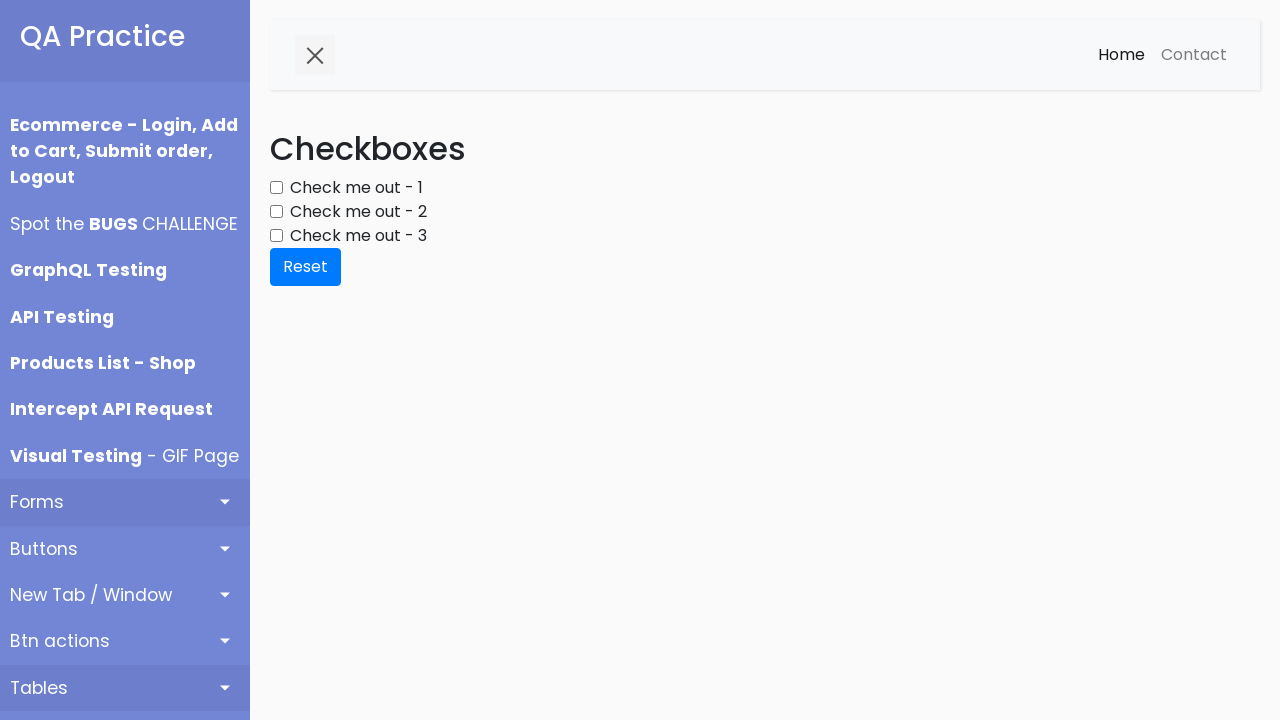

Found 3 total checkboxes
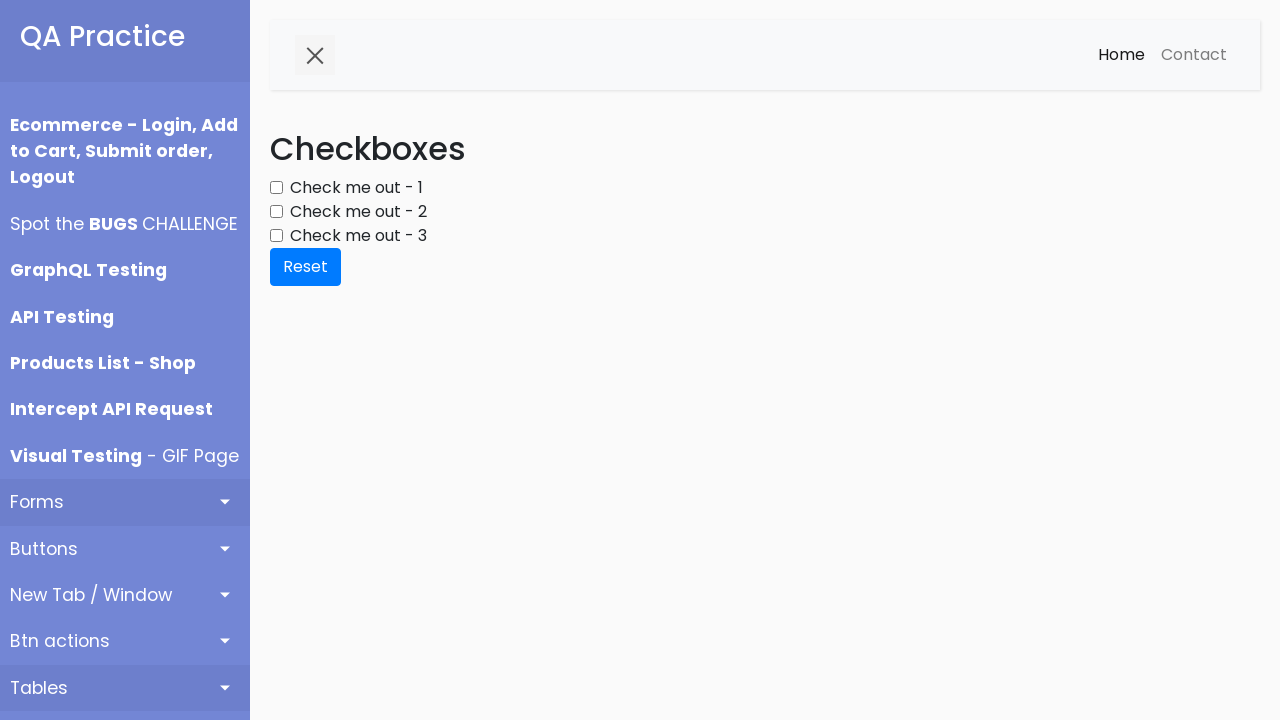

Selected checkbox 1
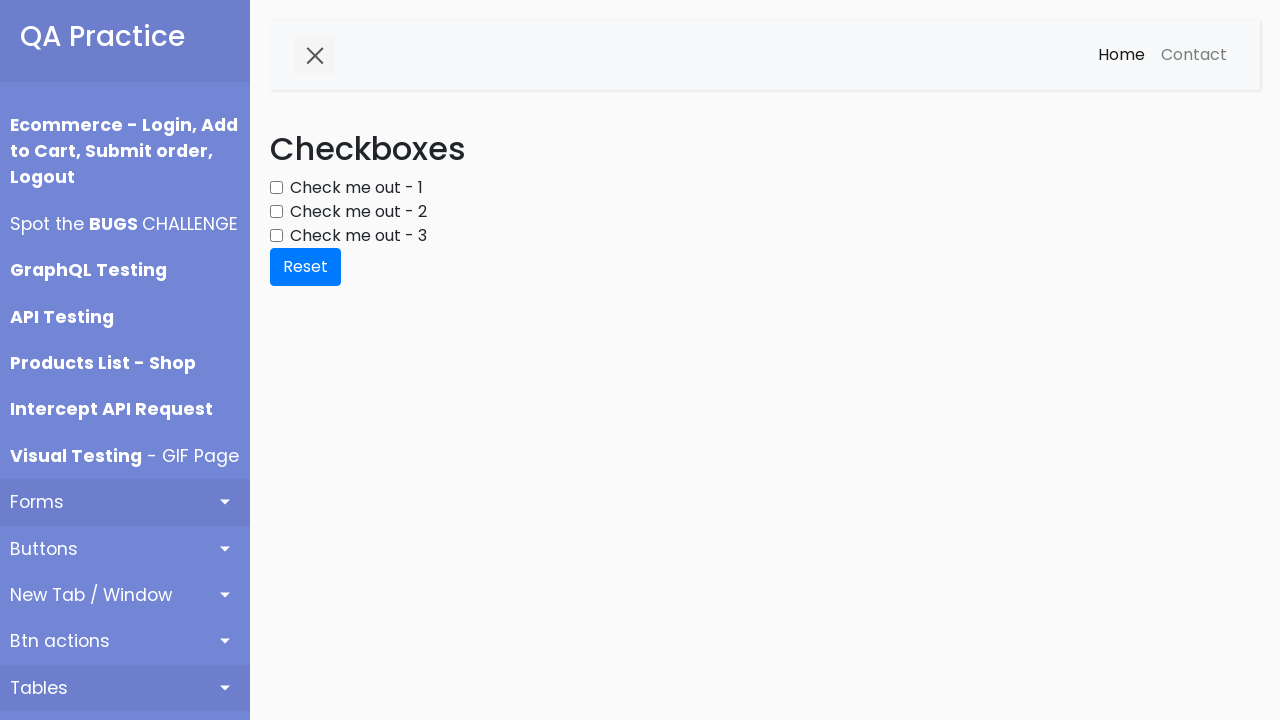

Clicked unselected checkbox 1 to select it at (276, 188) on div.form-group input[type='checkbox'] >> nth=0
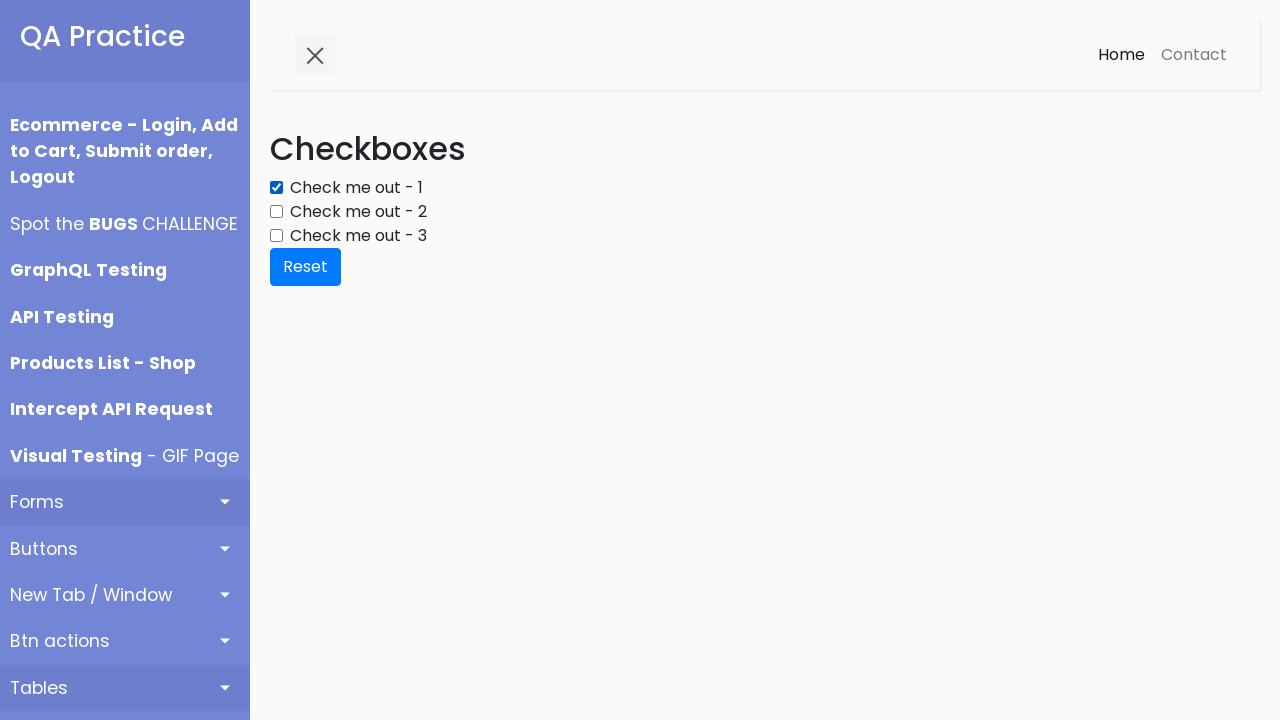

Selected checkbox 2
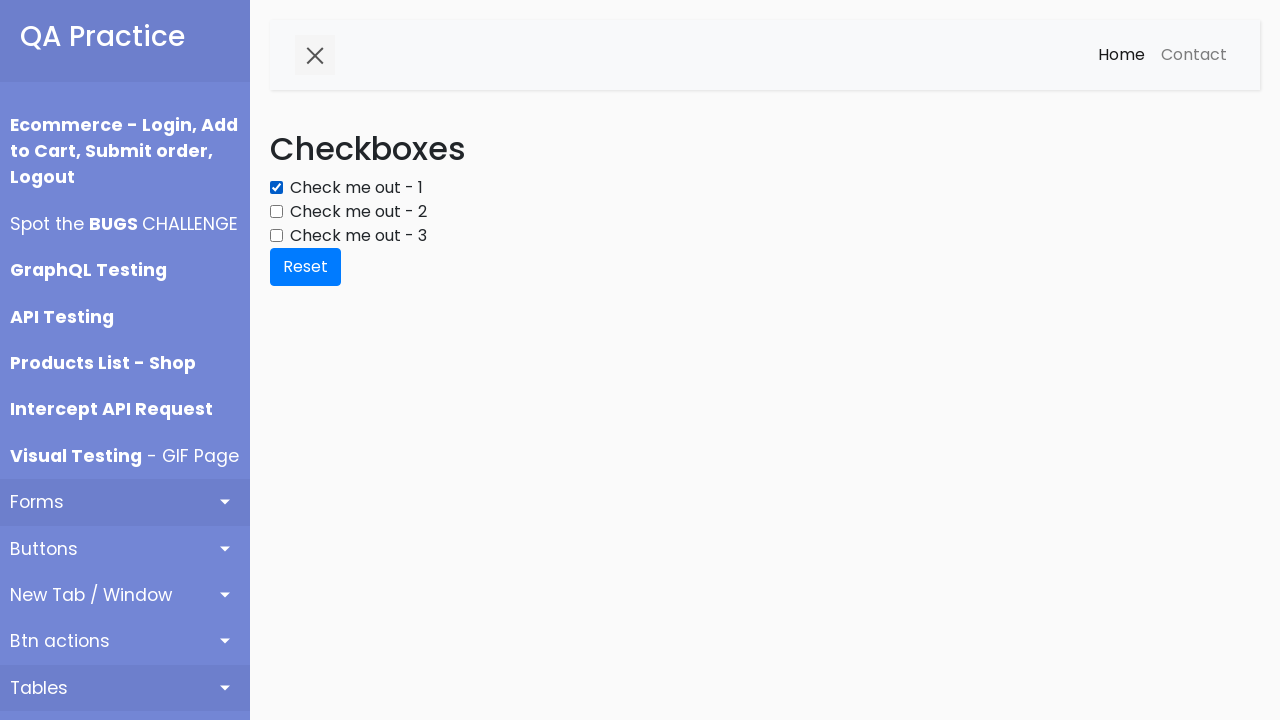

Clicked unselected checkbox 2 to select it at (276, 212) on div.form-group input[type='checkbox'] >> nth=1
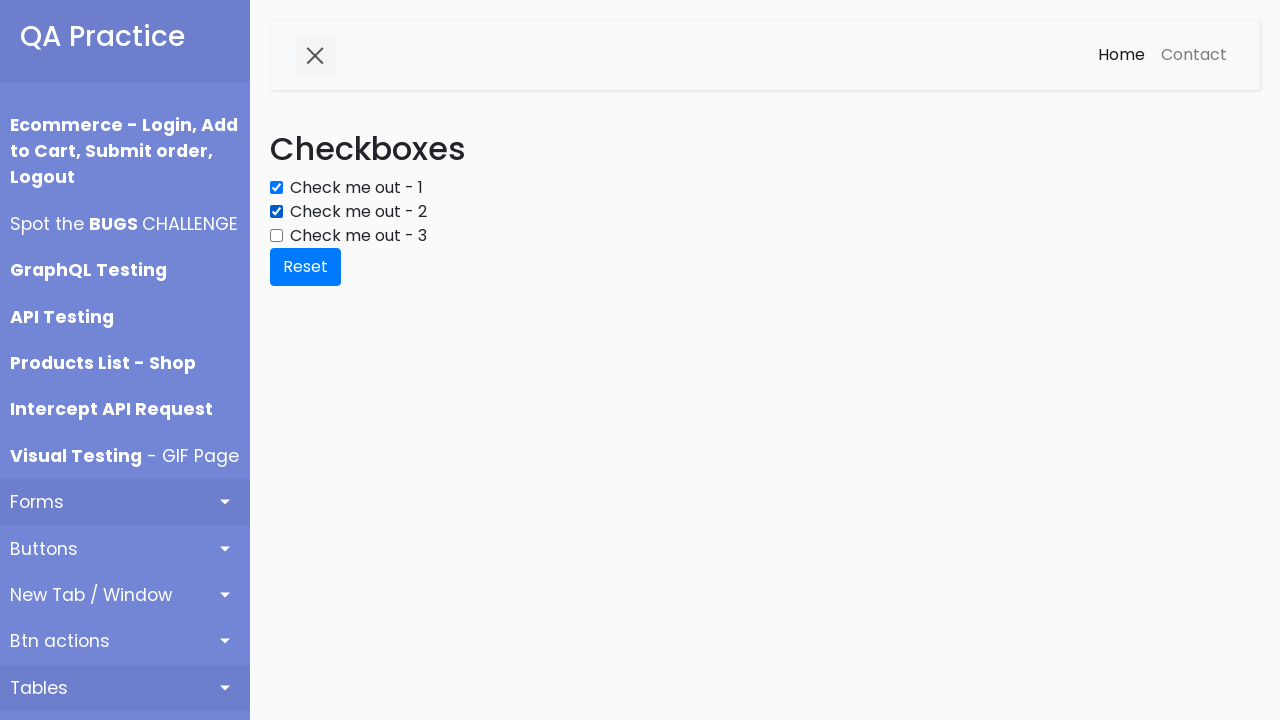

Selected checkbox 3
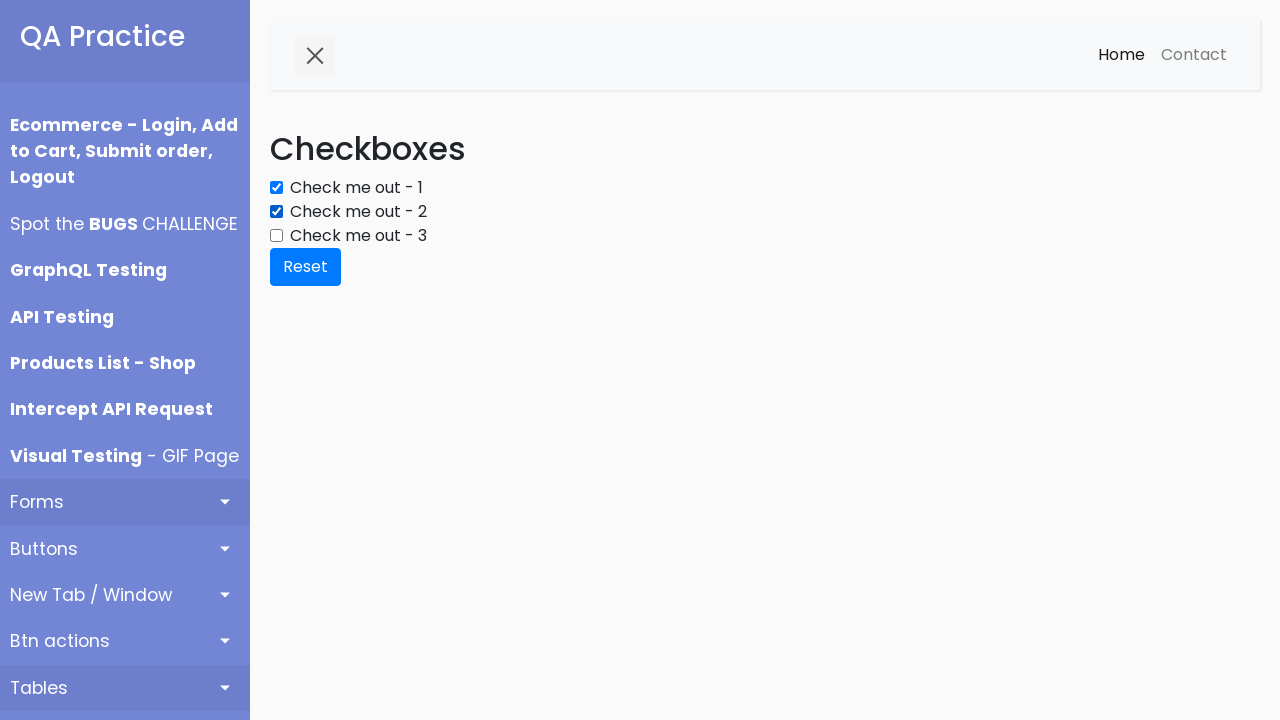

Clicked unselected checkbox 3 to select it at (276, 236) on div.form-group input[type='checkbox'] >> nth=2
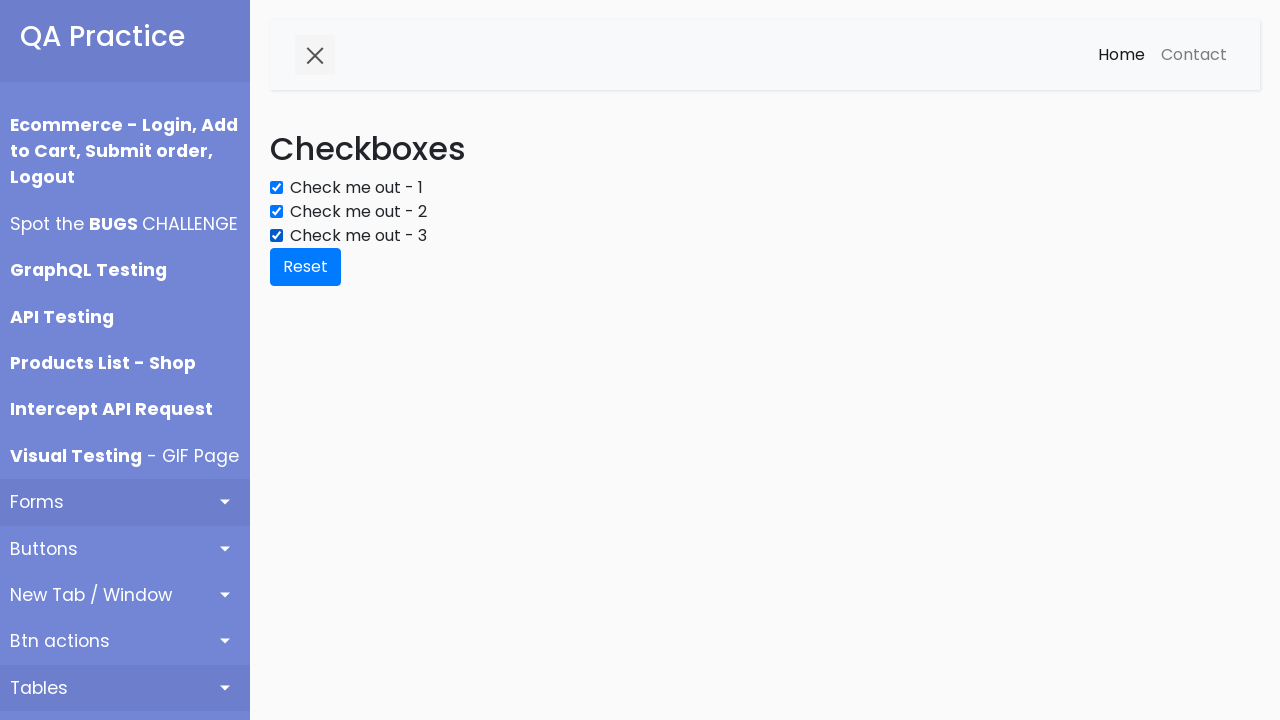

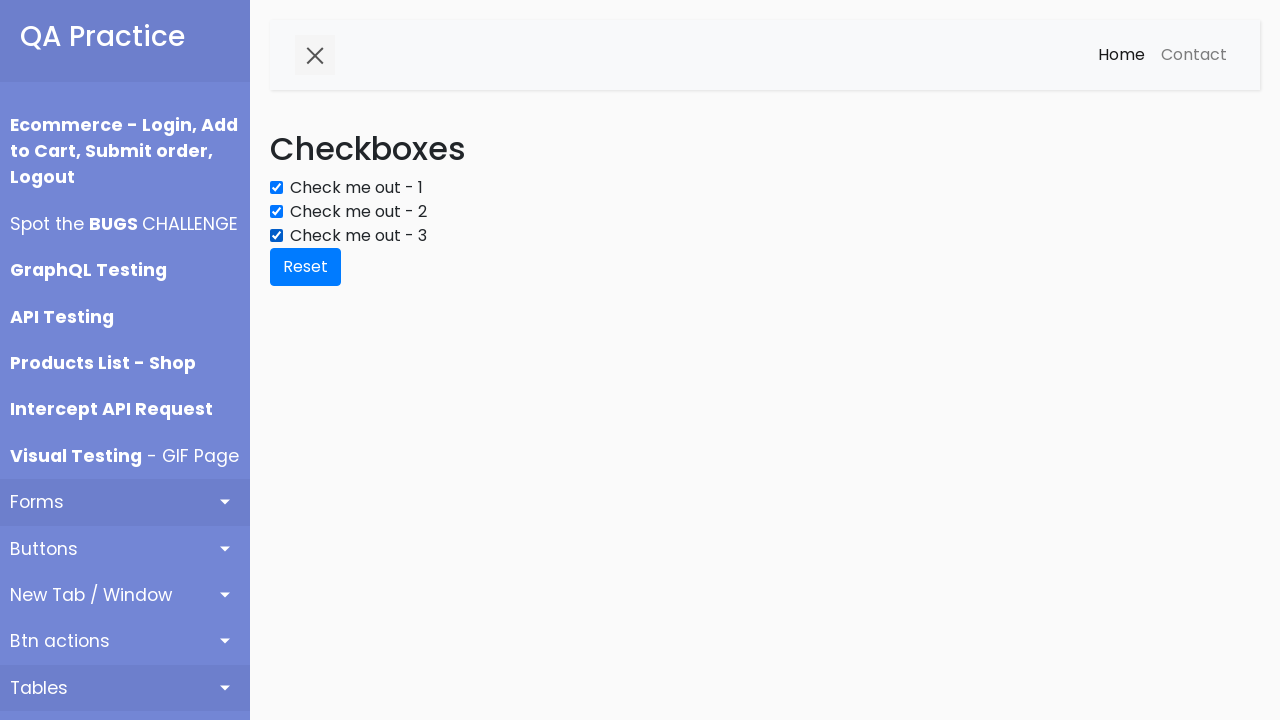